Tests page navigation by counting links in the footer section, opening each link in the first footer column in a new tab, and switching between the opened tabs

Starting URL: https://www.rahulshettyacademy.com/AutomationPractice/

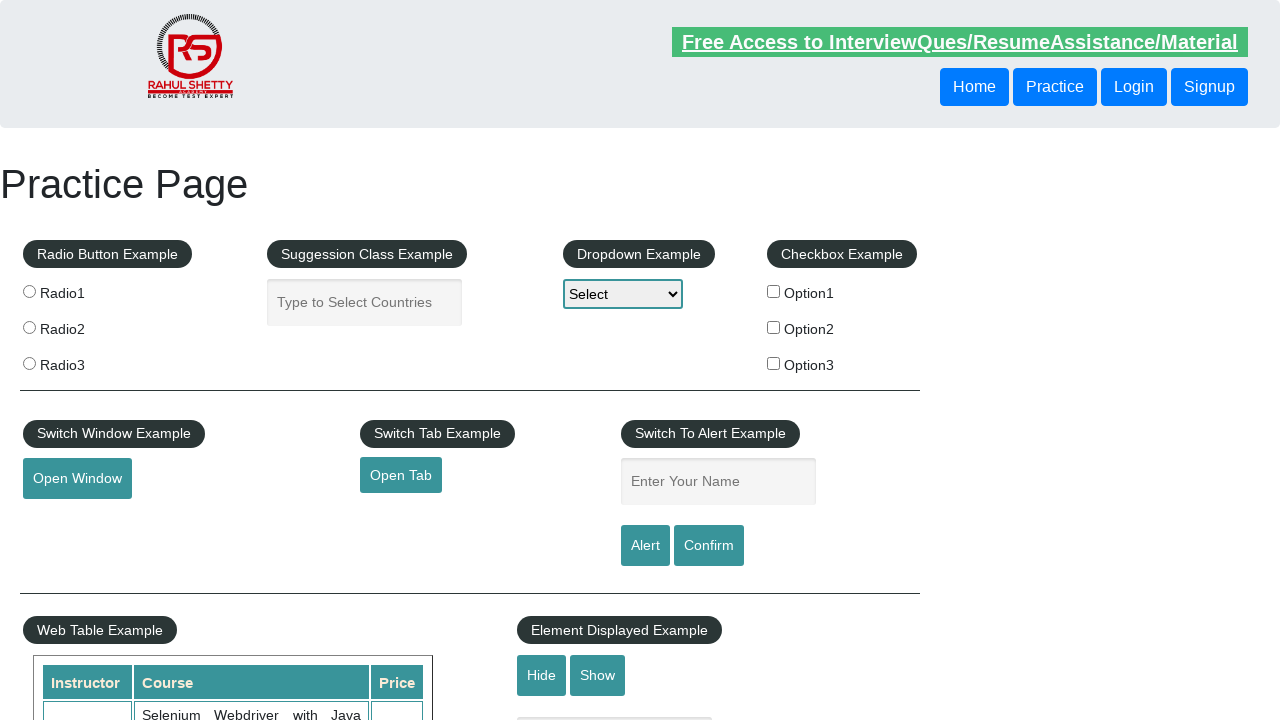

Located all links on page - found 27 total links
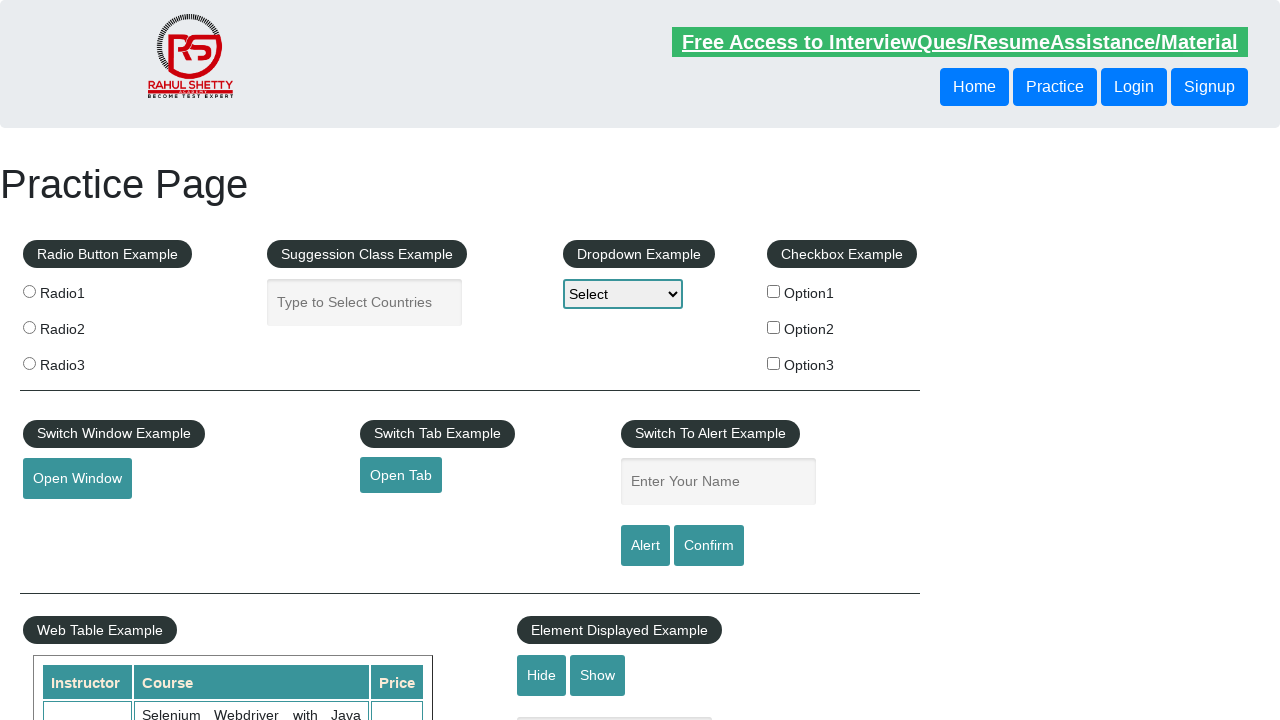

Located footer section with id 'gf-BIG'
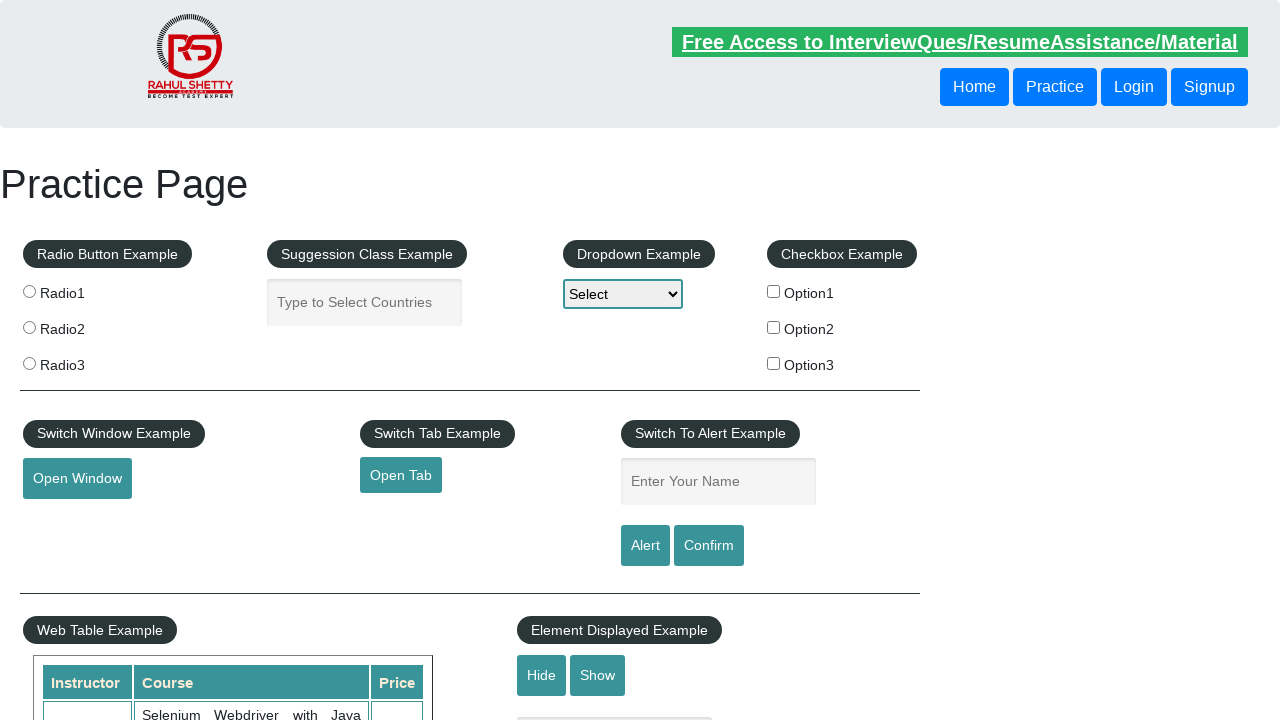

Located all links in footer - found 20 footer links
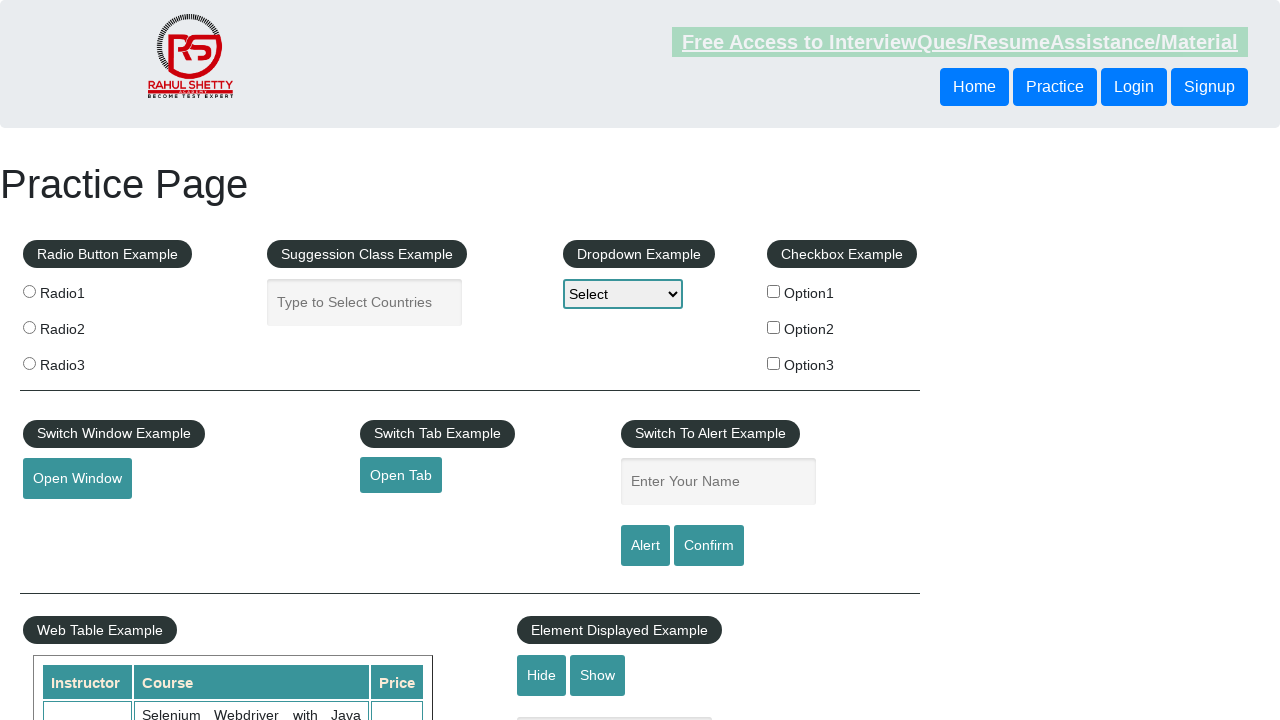

Located first column in footer
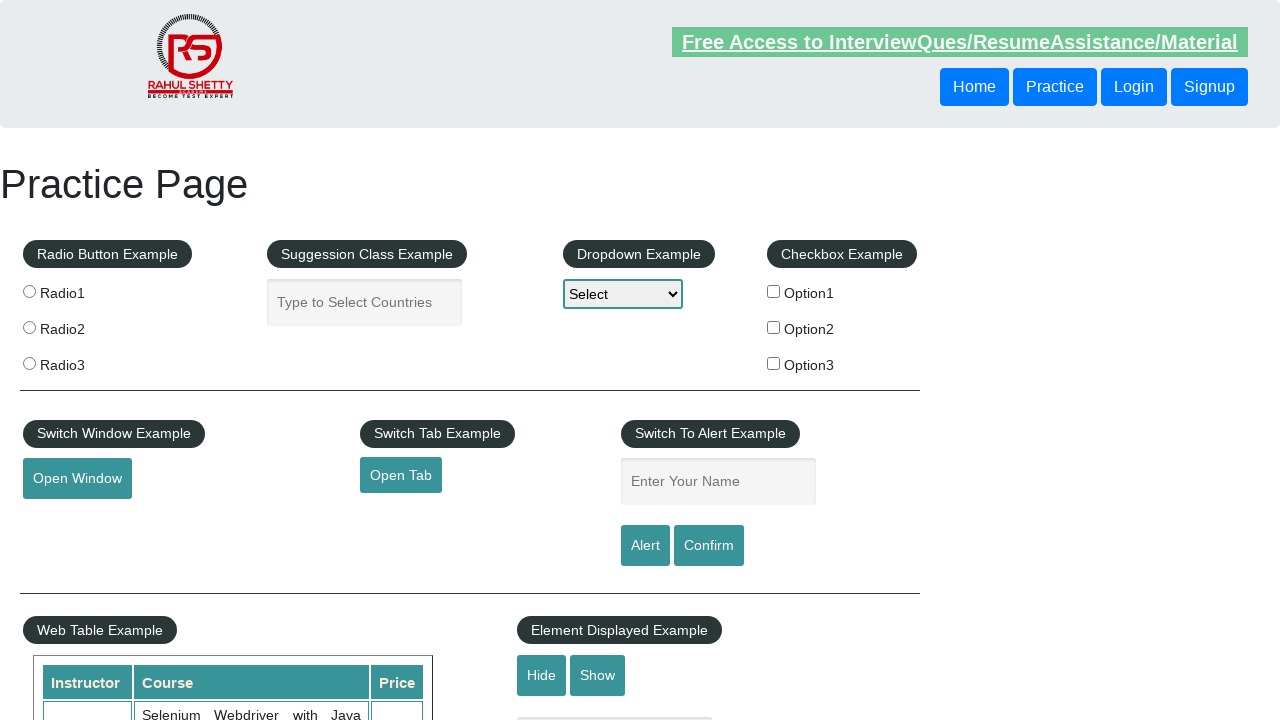

Located all links in first footer column - found 5 links
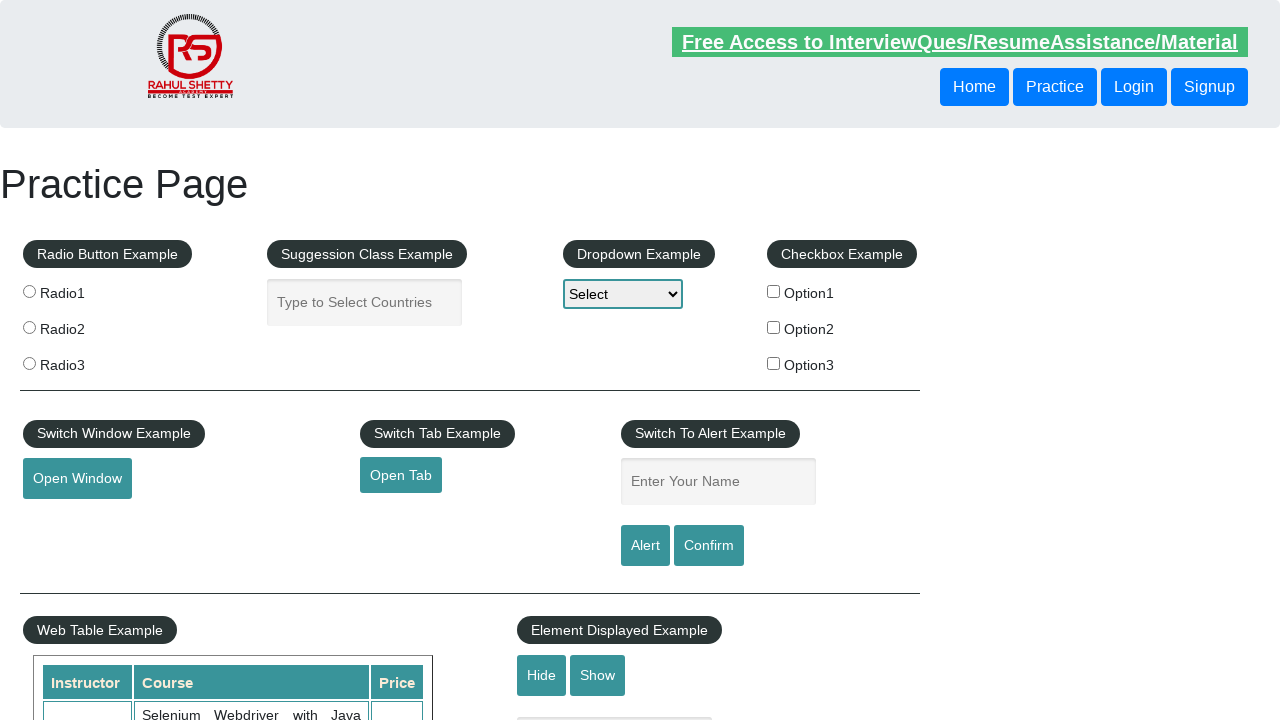

Ctrl+clicked footer column link 1 to open in new tab at (68, 520) on xpath=//div[@id='gf-BIG'] >> xpath=//table/tbody/tr/td[1]/ul >> a >> nth=1
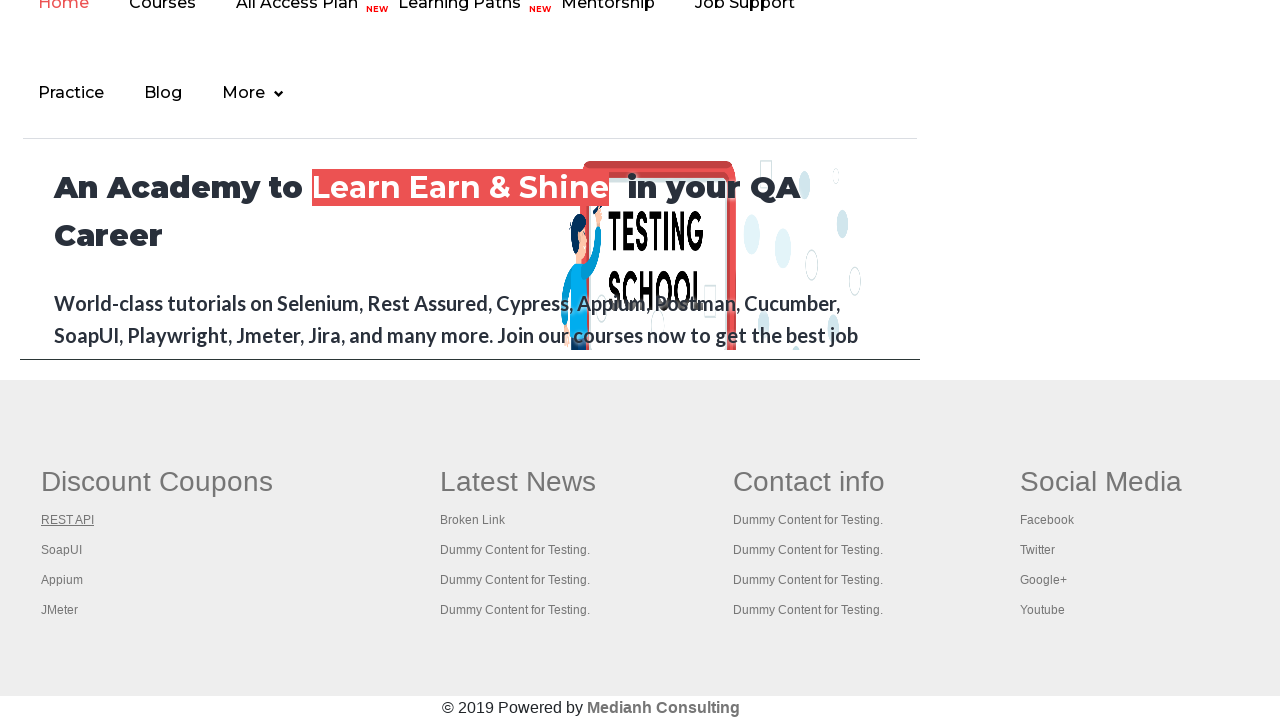

Waited 1000ms for new tab to open
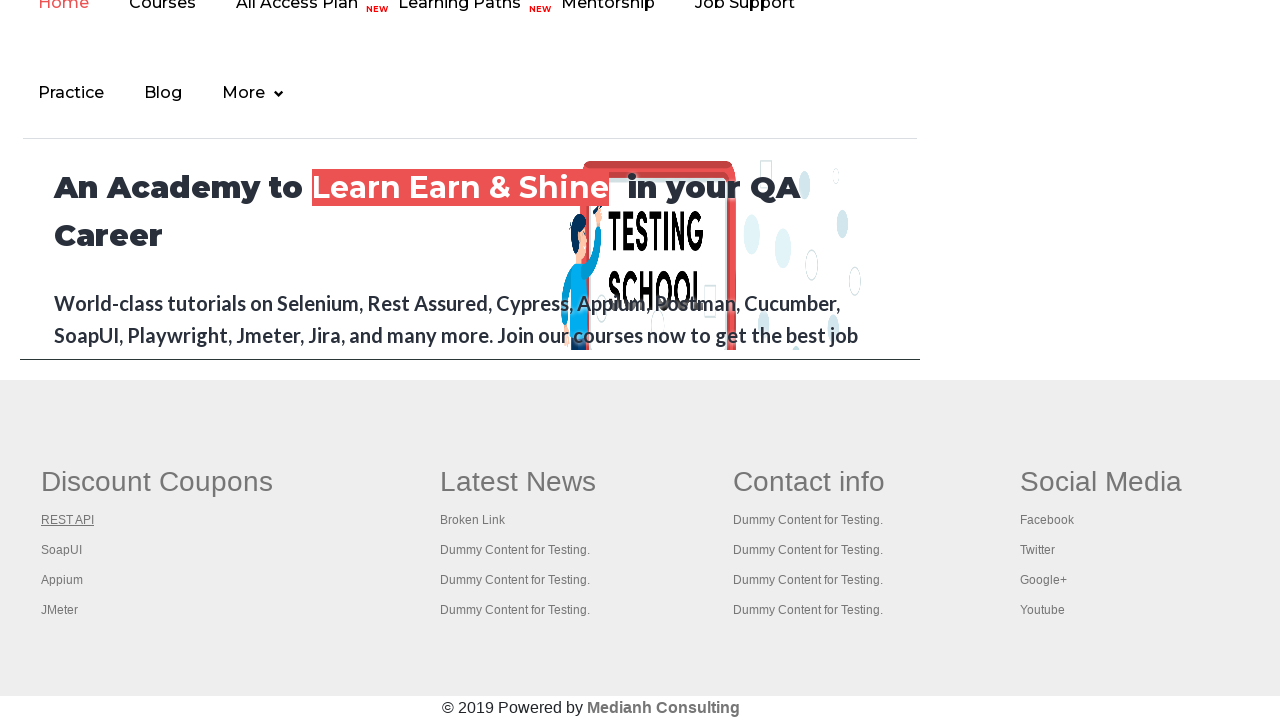

Ctrl+clicked footer column link 2 to open in new tab at (62, 550) on xpath=//div[@id='gf-BIG'] >> xpath=//table/tbody/tr/td[1]/ul >> a >> nth=2
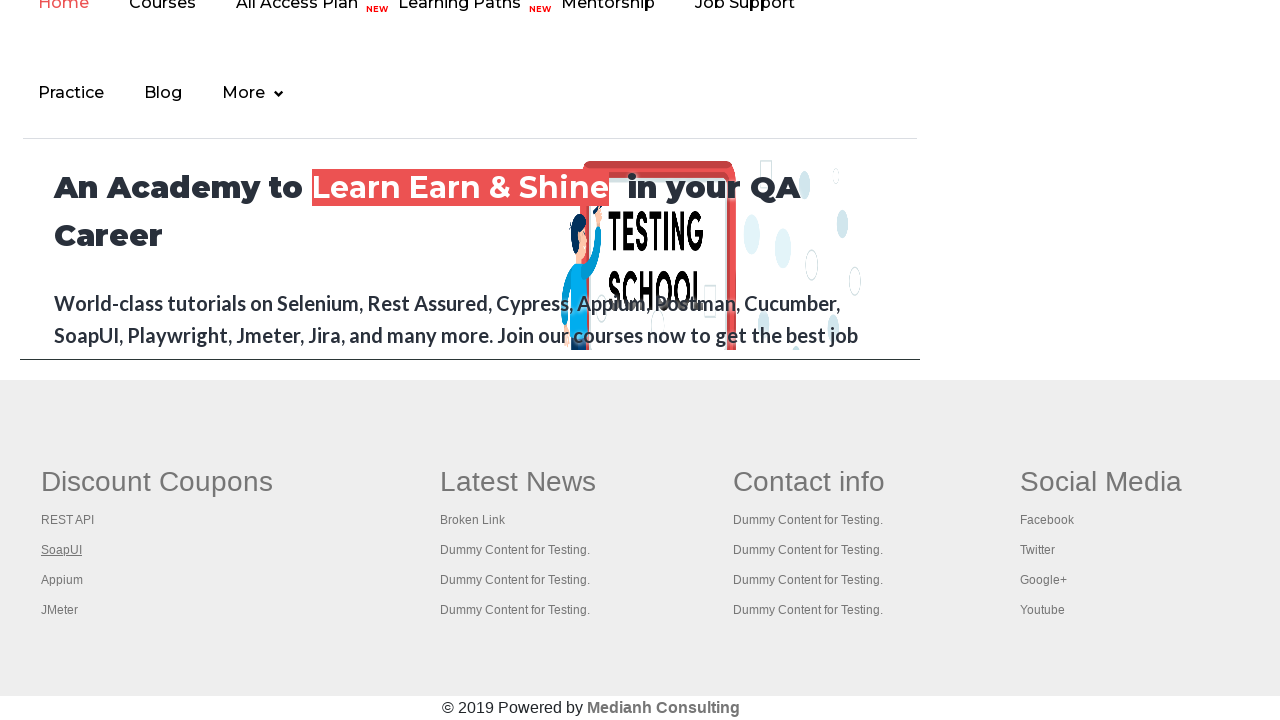

Waited 1000ms for new tab to open
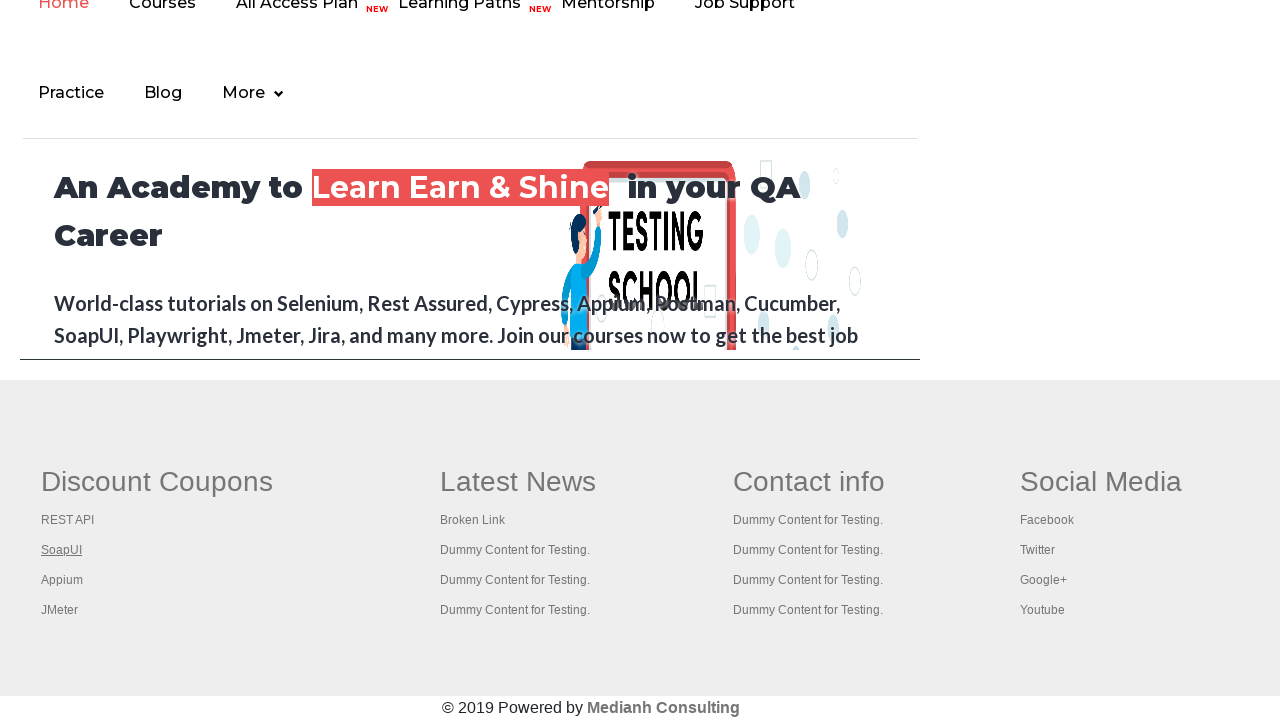

Ctrl+clicked footer column link 3 to open in new tab at (62, 580) on xpath=//div[@id='gf-BIG'] >> xpath=//table/tbody/tr/td[1]/ul >> a >> nth=3
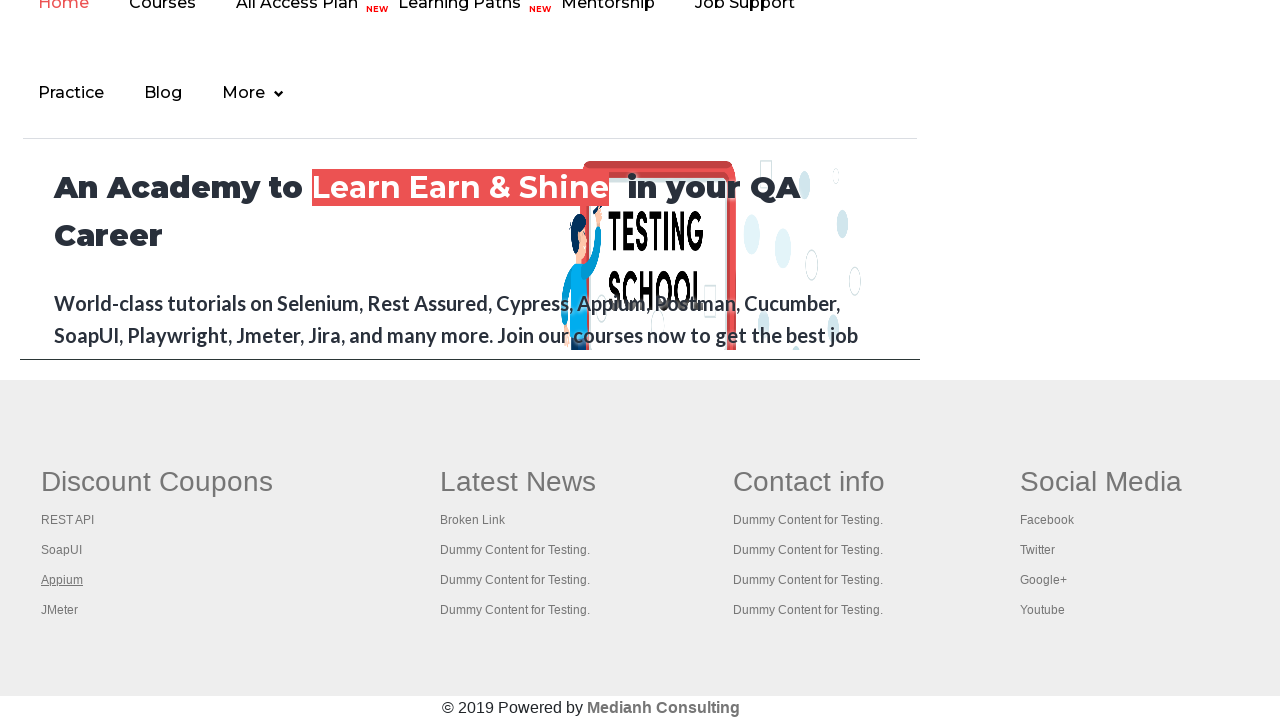

Waited 1000ms for new tab to open
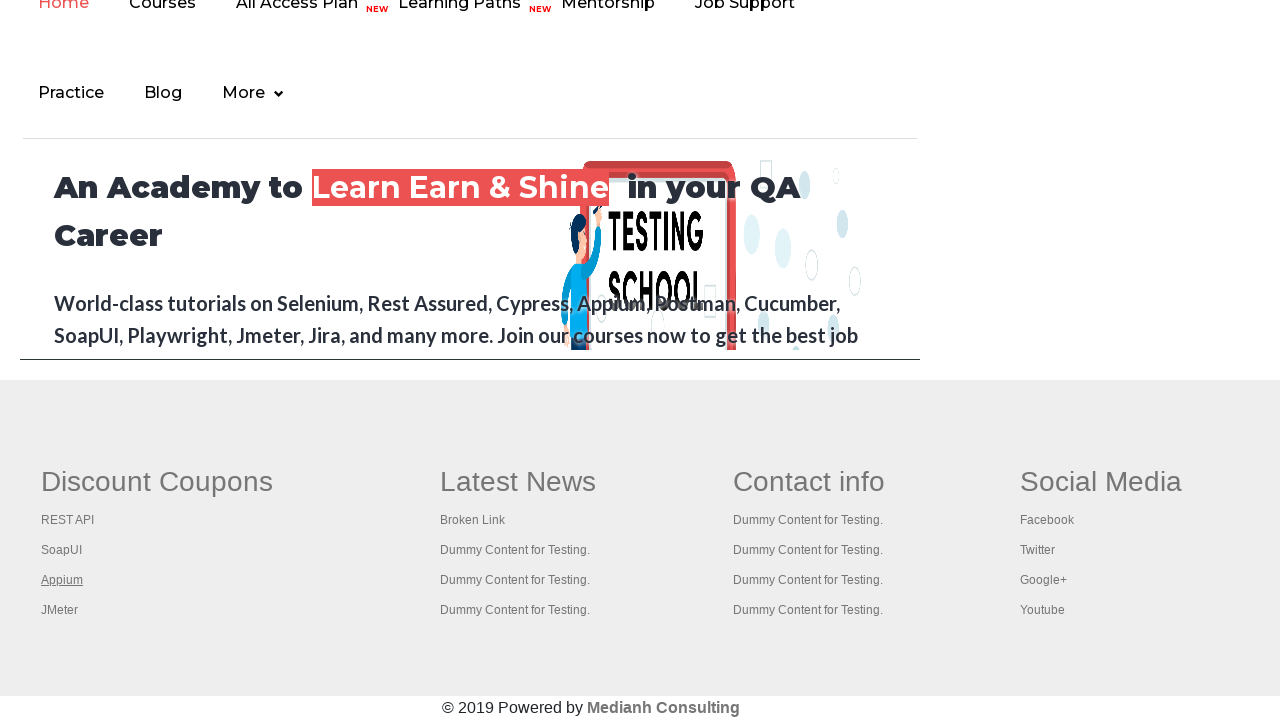

Ctrl+clicked footer column link 4 to open in new tab at (60, 610) on xpath=//div[@id='gf-BIG'] >> xpath=//table/tbody/tr/td[1]/ul >> a >> nth=4
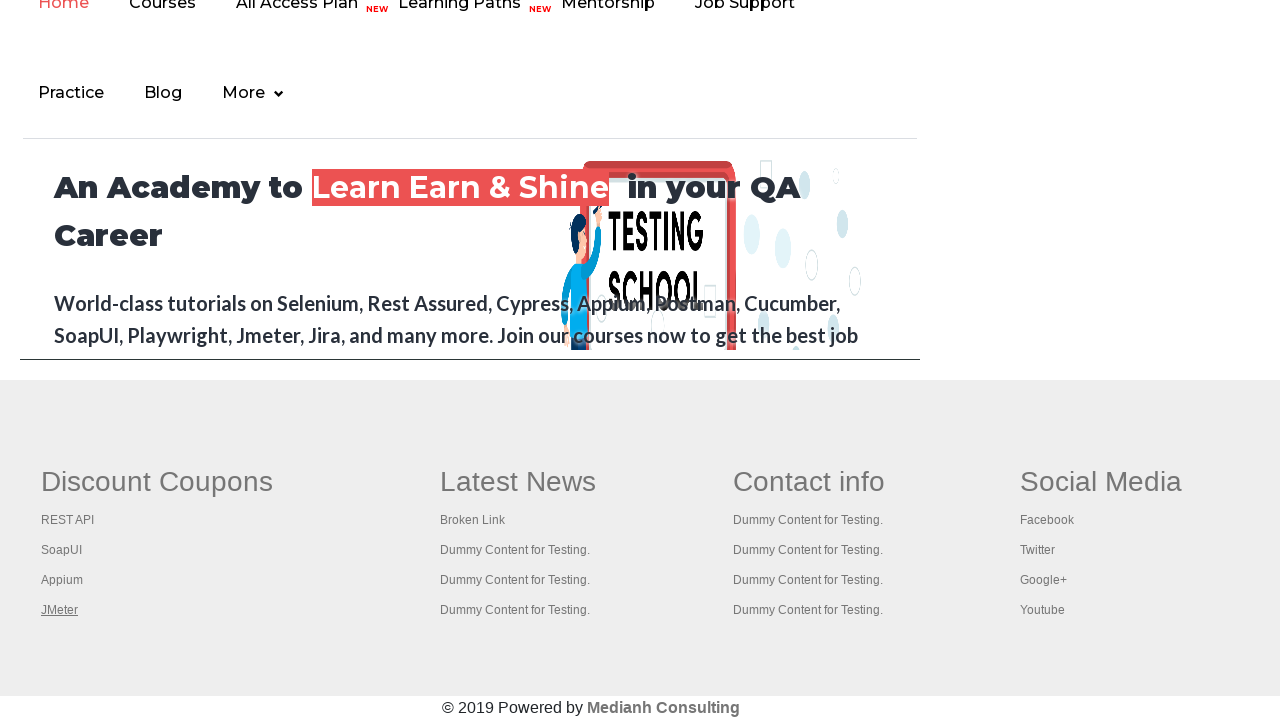

Waited 1000ms for new tab to open
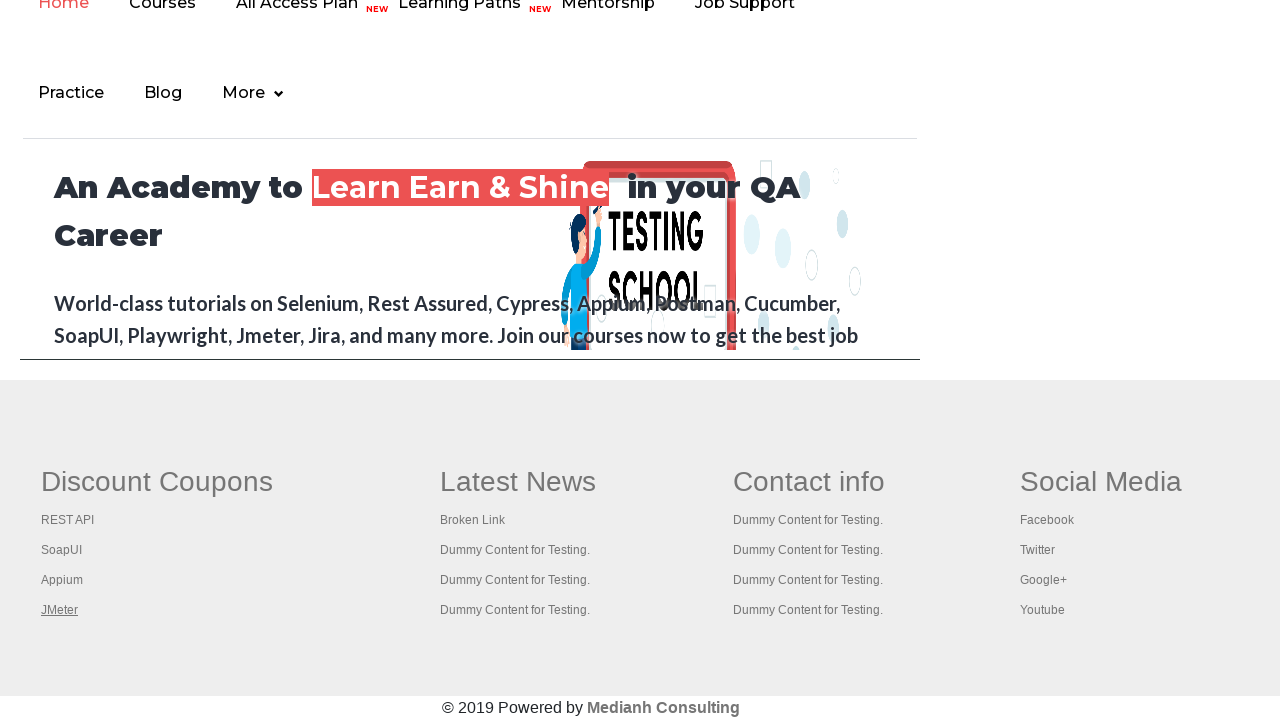

Retrieved all open pages/tabs - found 5 pages
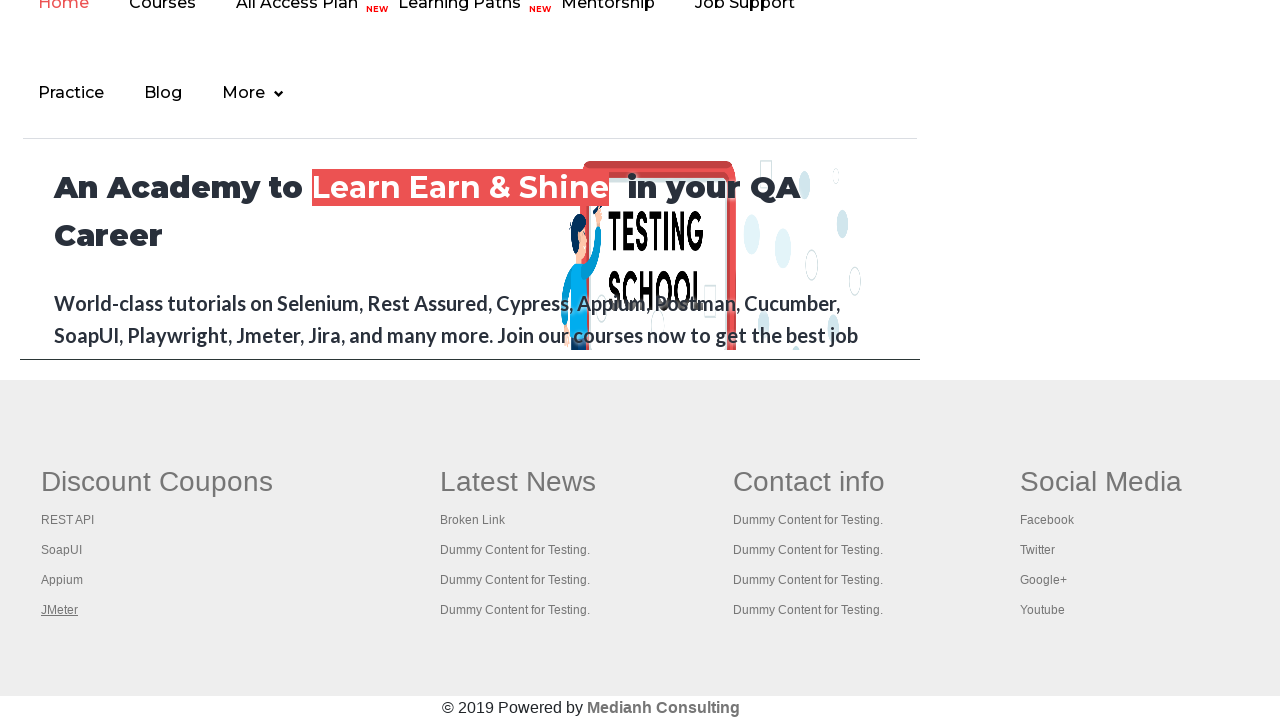

Brought page to front with title: 'Practice Page'
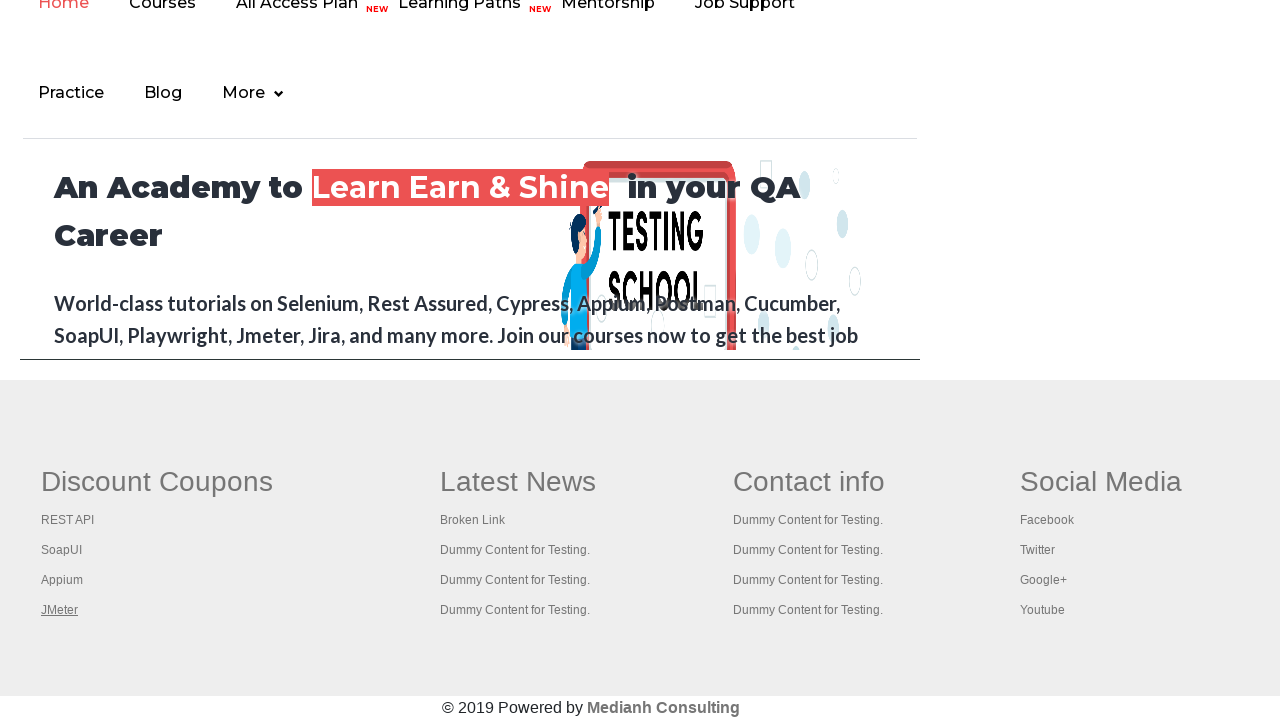

Brought page to front with title: 'REST API Tutorial'
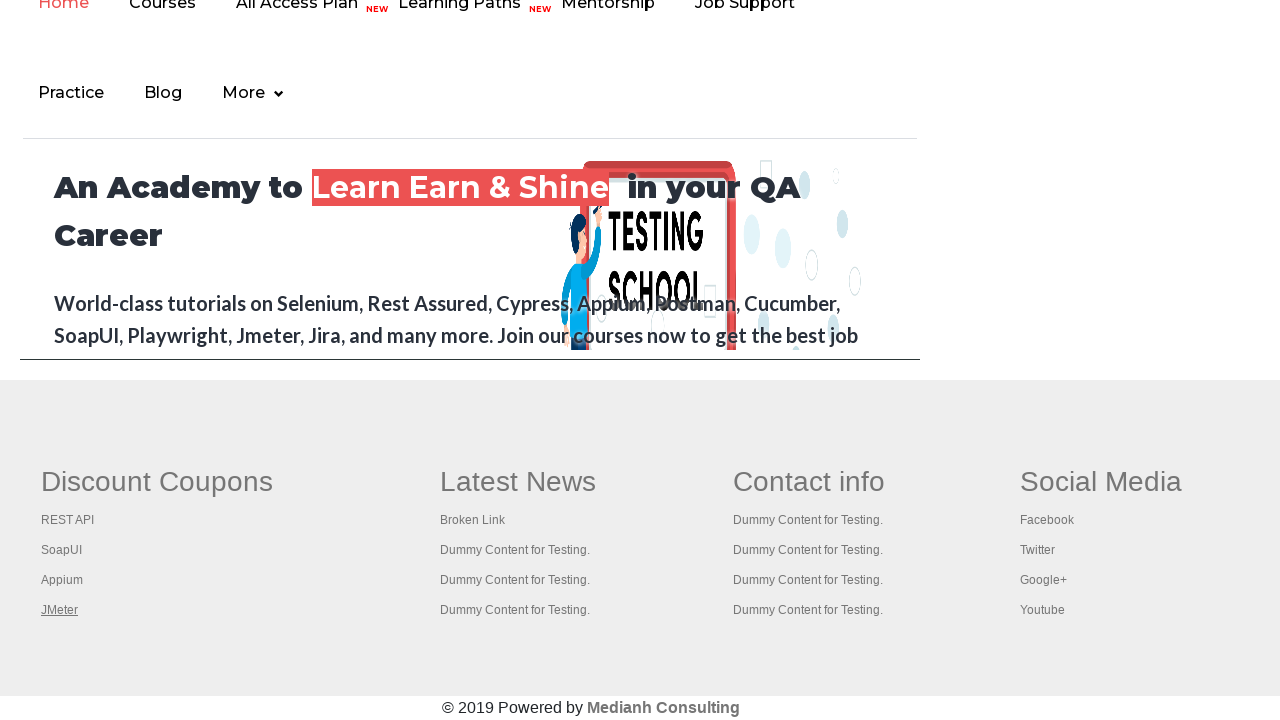

Brought page to front with title: 'The World’s Most Popular API Testing Tool | SoapUI'
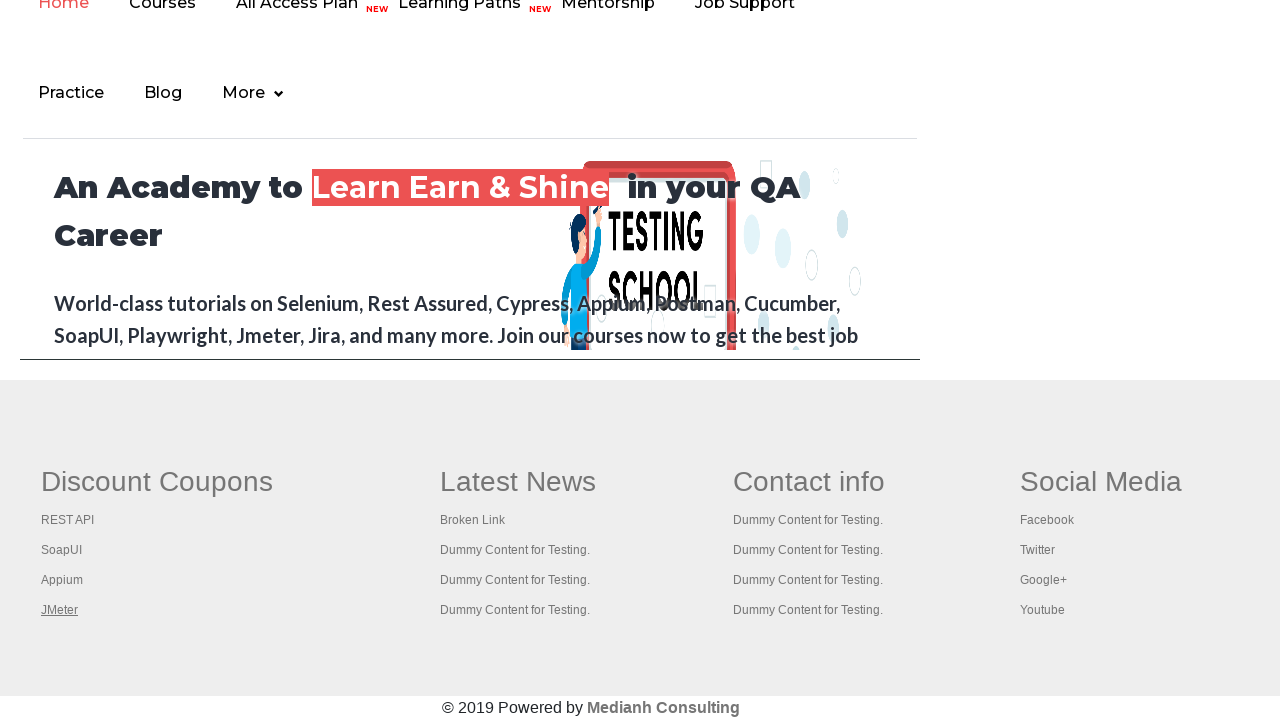

Brought page to front with title: 'Appium tutorial for Mobile Apps testing | RahulShetty Academy | Rahul'
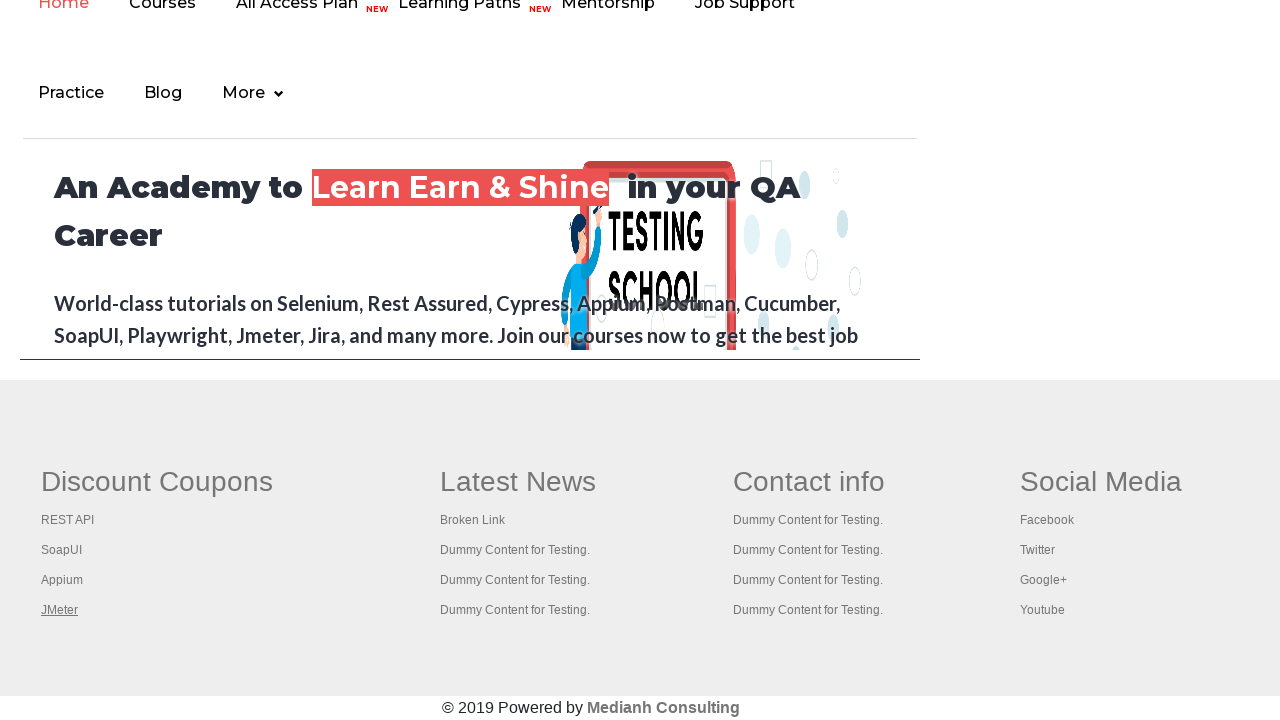

Brought page to front with title: 'Apache JMeter - Apache JMeter™'
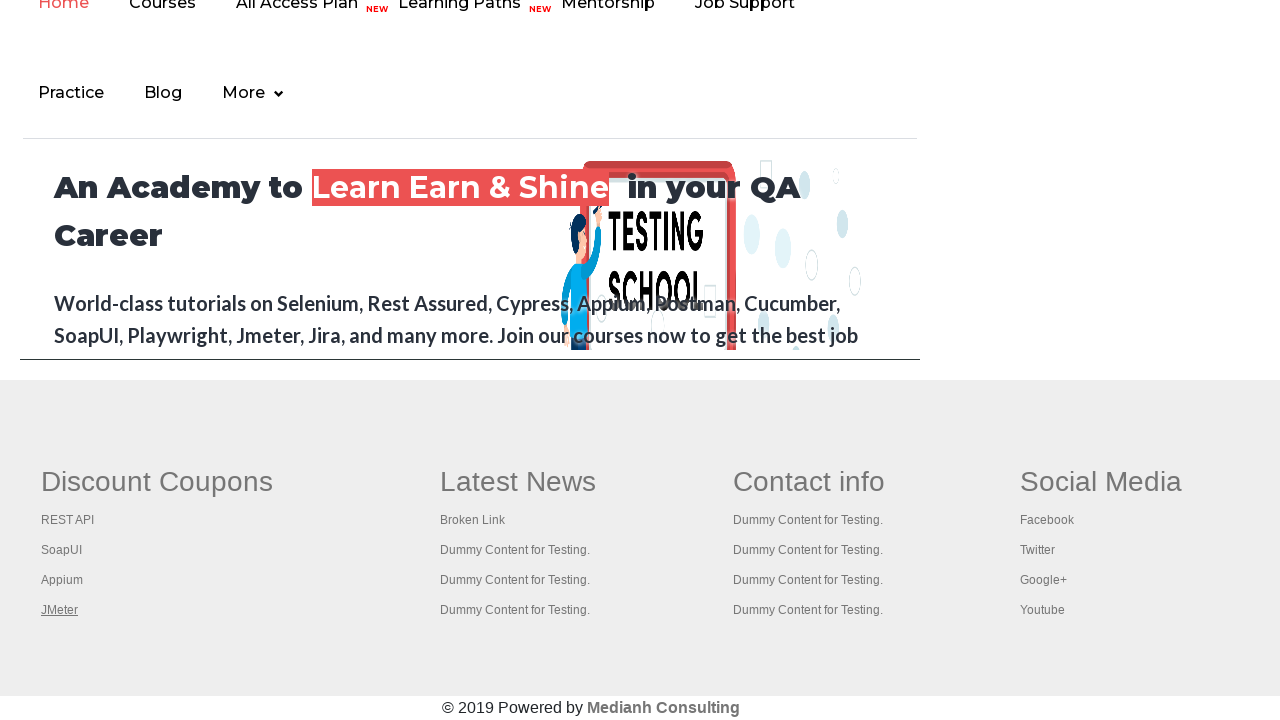

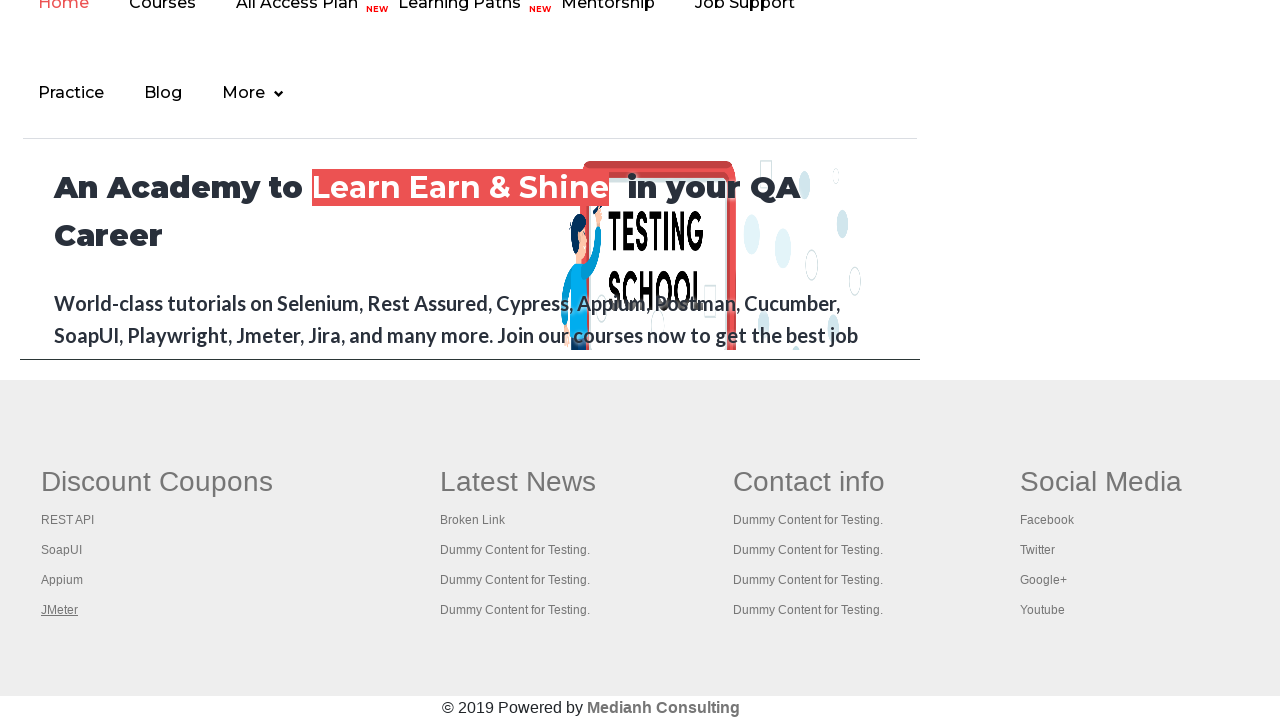